Selects multiple testing types from a multi-select dropdown (Functional, End2End, GUI, Exploratory testing)

Starting URL: https://obstaclecourse.tricentis.com/Obstacles/94441

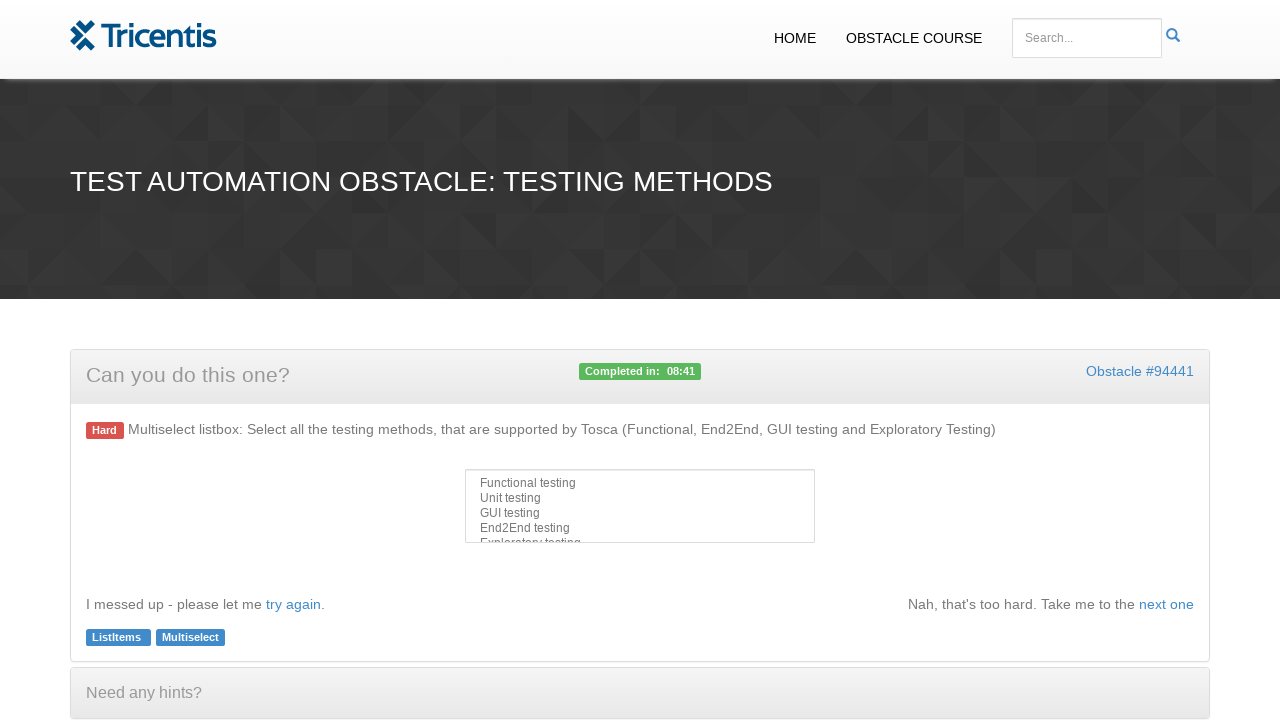

Navigated to the testing methods obstacle course page
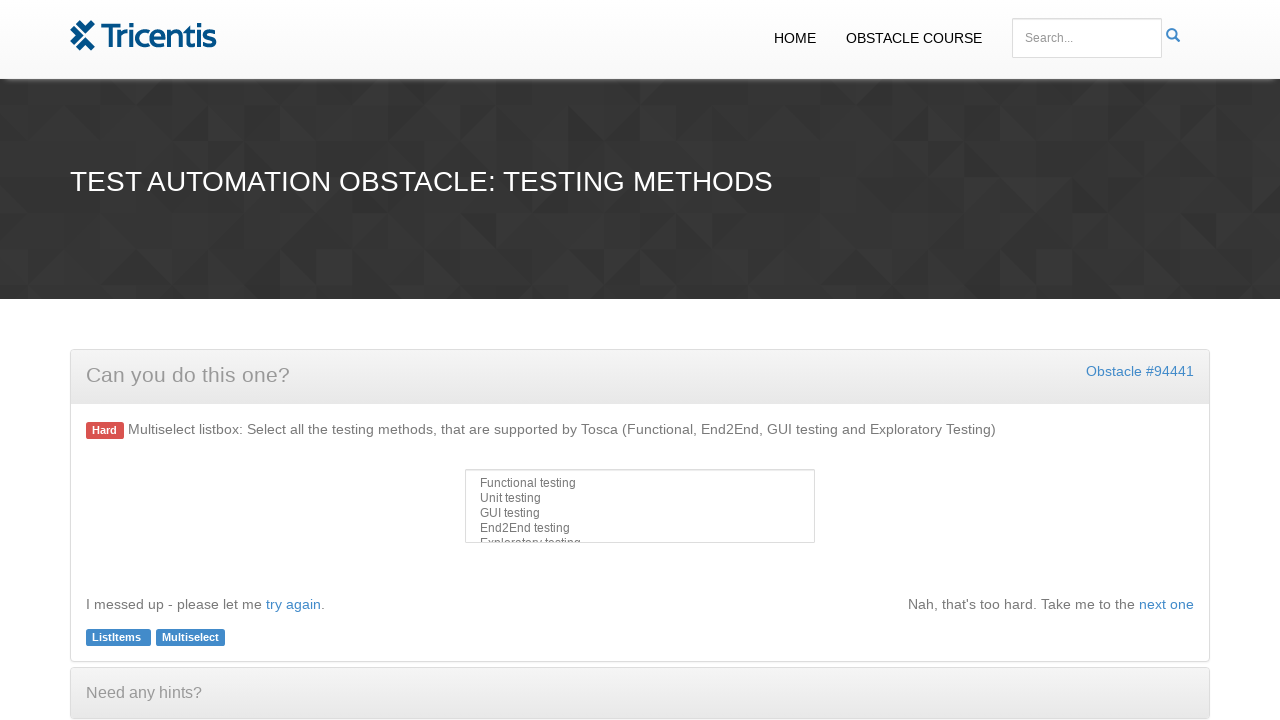

Selected 'Functional testing' from the multi-select dropdown on #multiselect
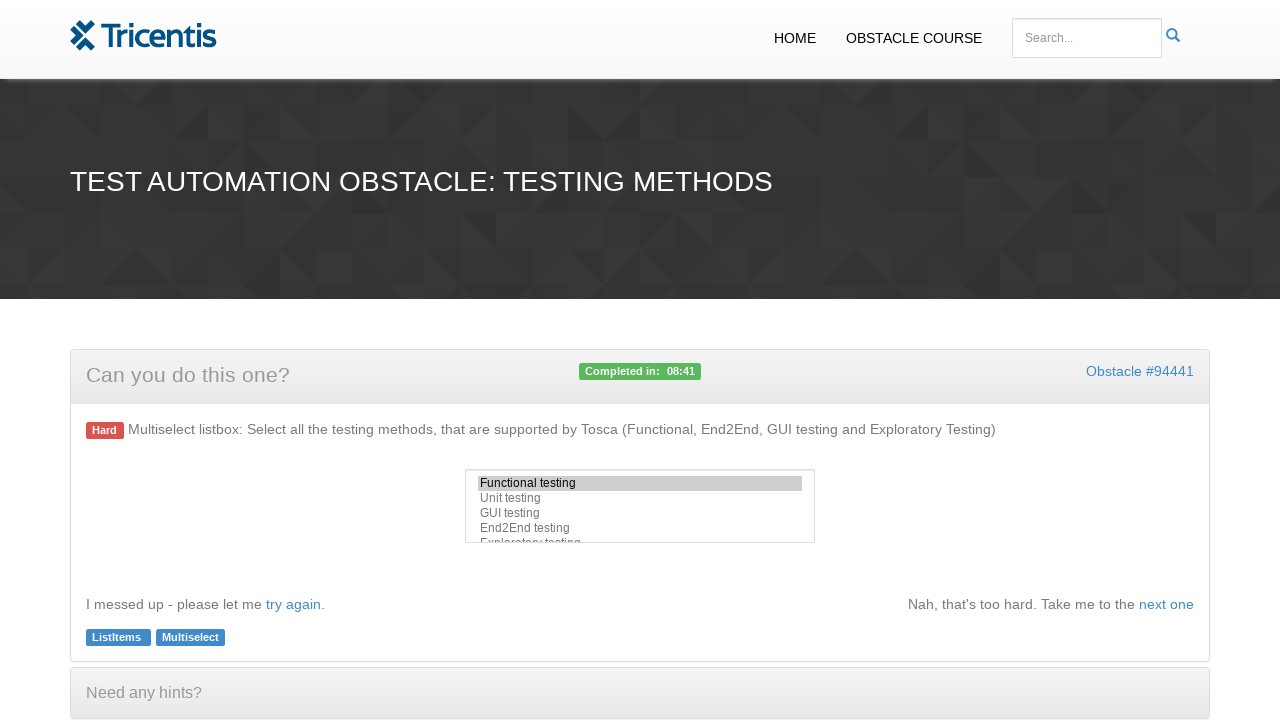

Selected 'End2End testing' from the multi-select dropdown on #multiselect
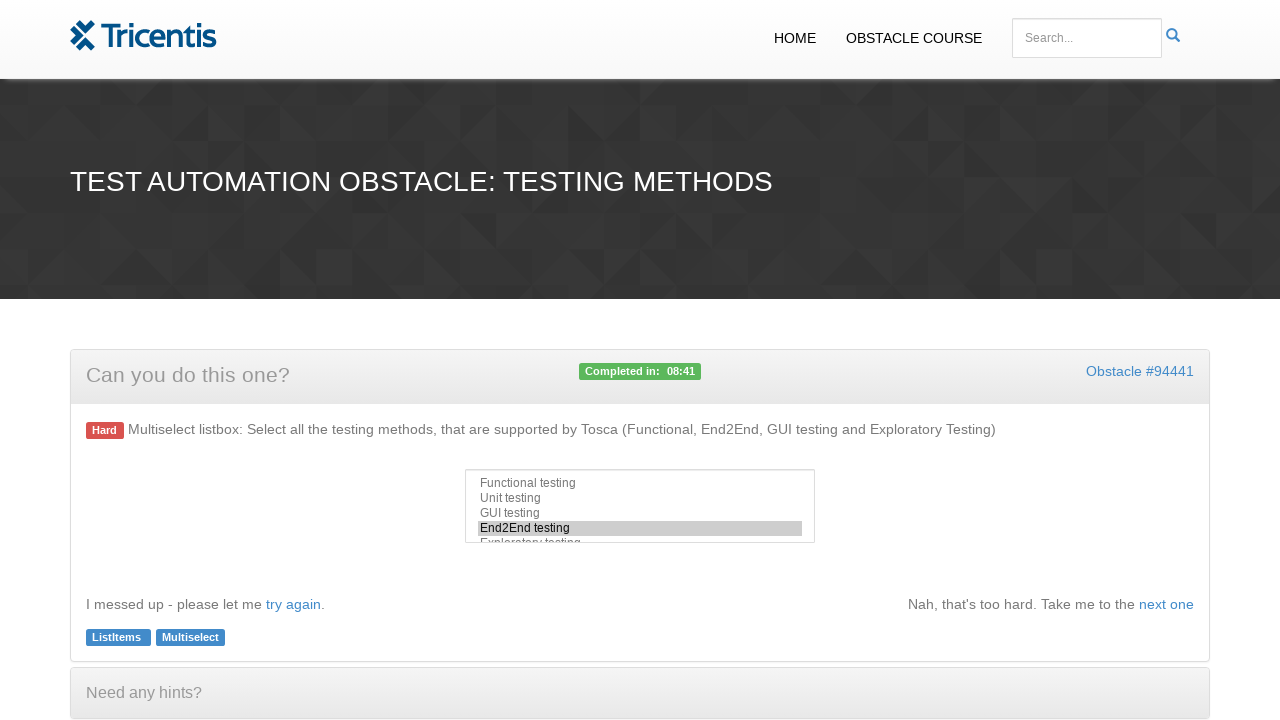

Selected 'GUI testing' from the multi-select dropdown on #multiselect
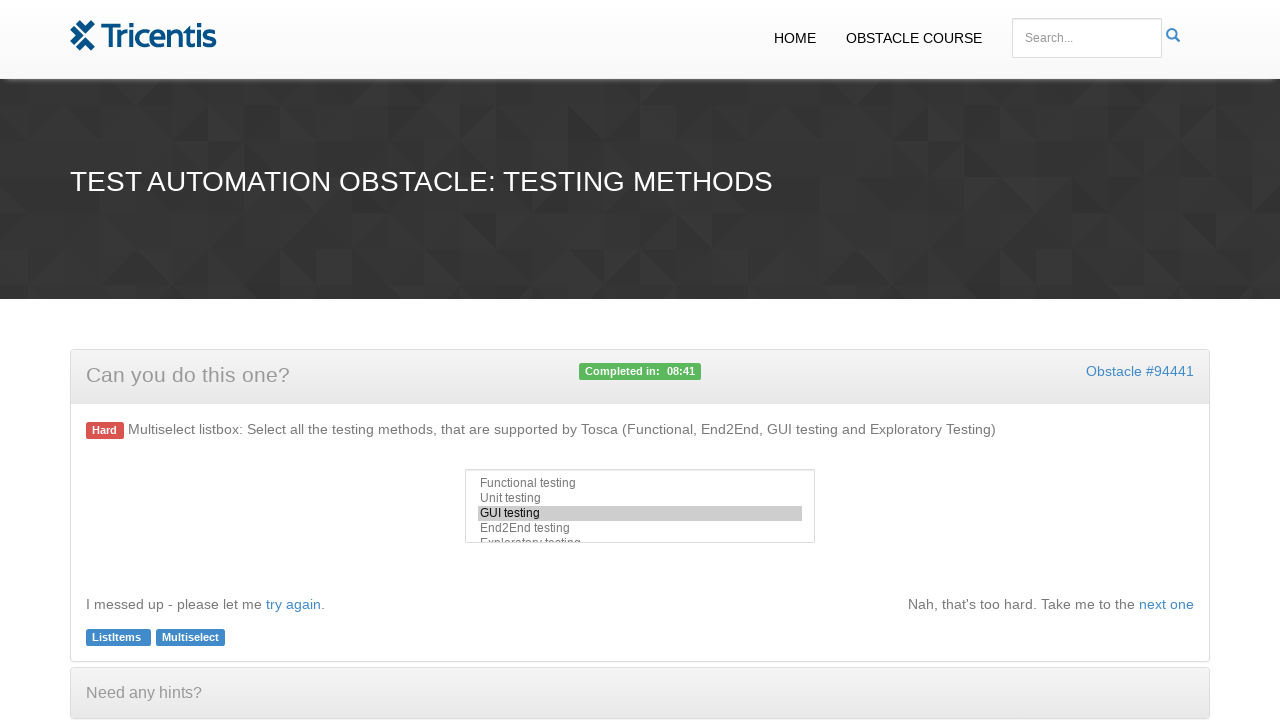

Selected 'Exploratory testing' from the multi-select dropdown on #multiselect
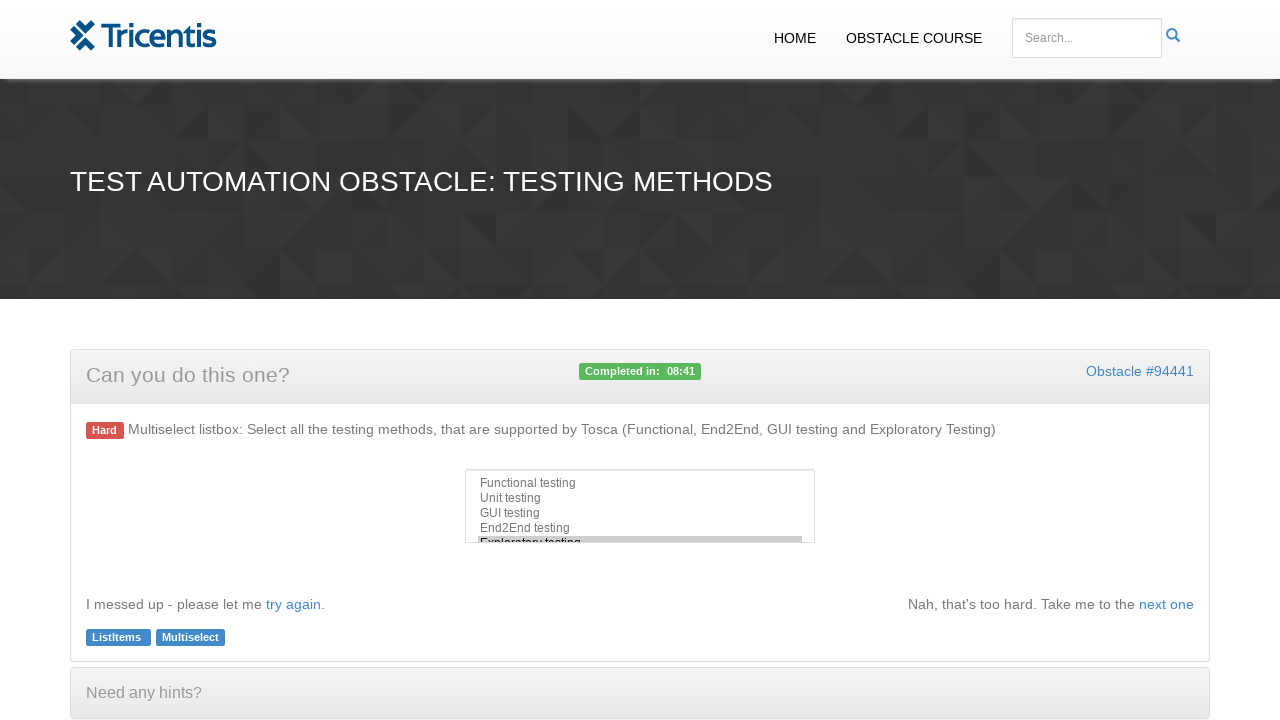

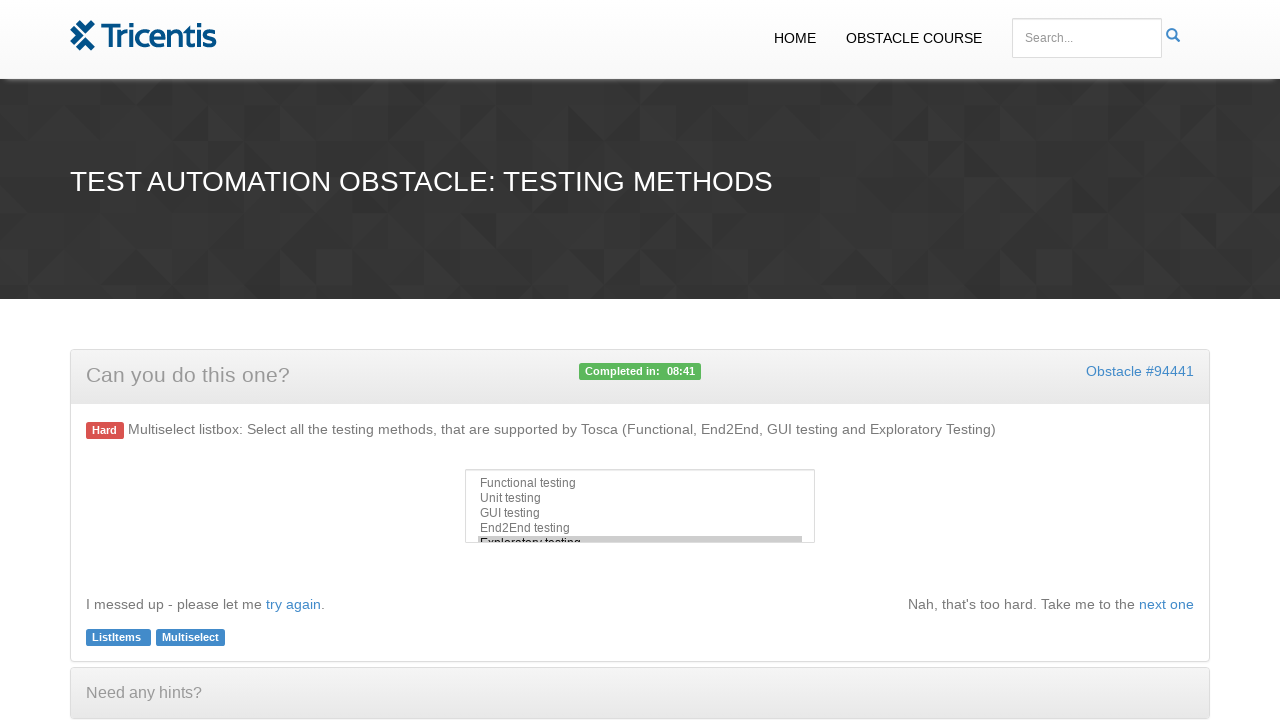